Navigates to the checkbox page without performing any checkbox actions

Starting URL: https://www.leafground.com/

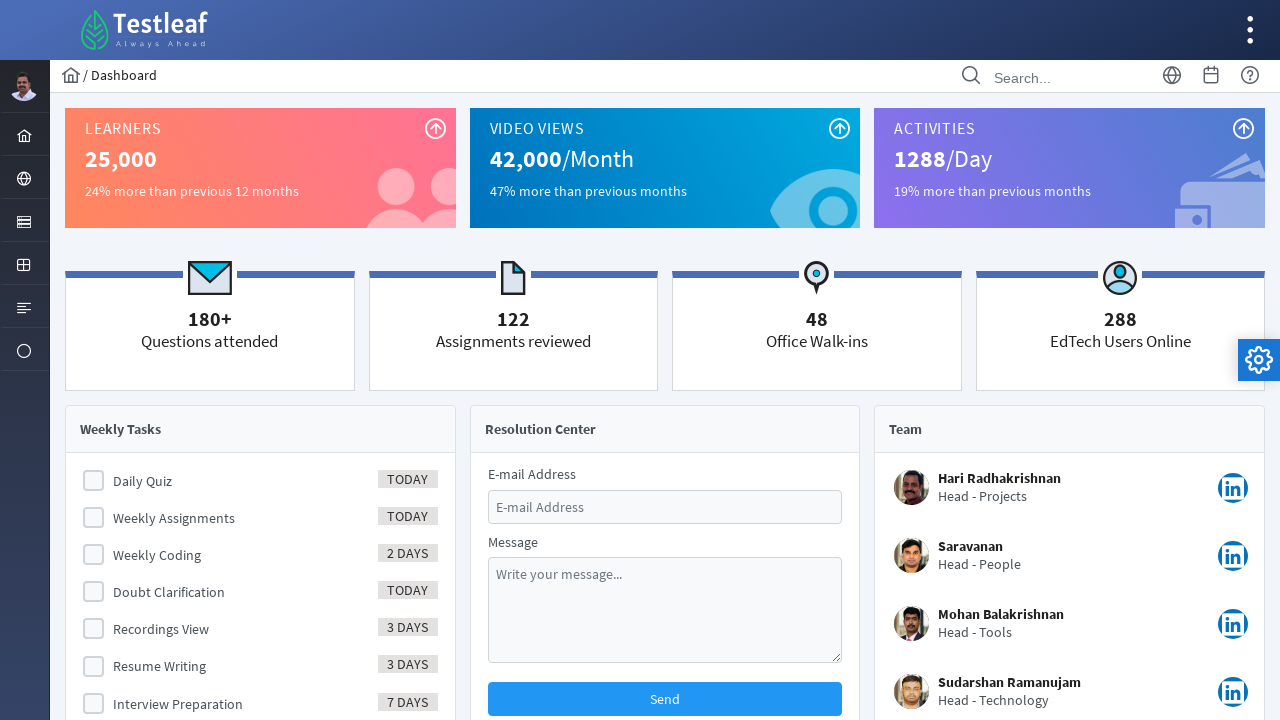

Clicked menu form element to expand checkbox section at (24, 220) on #menuform\:j_idt40
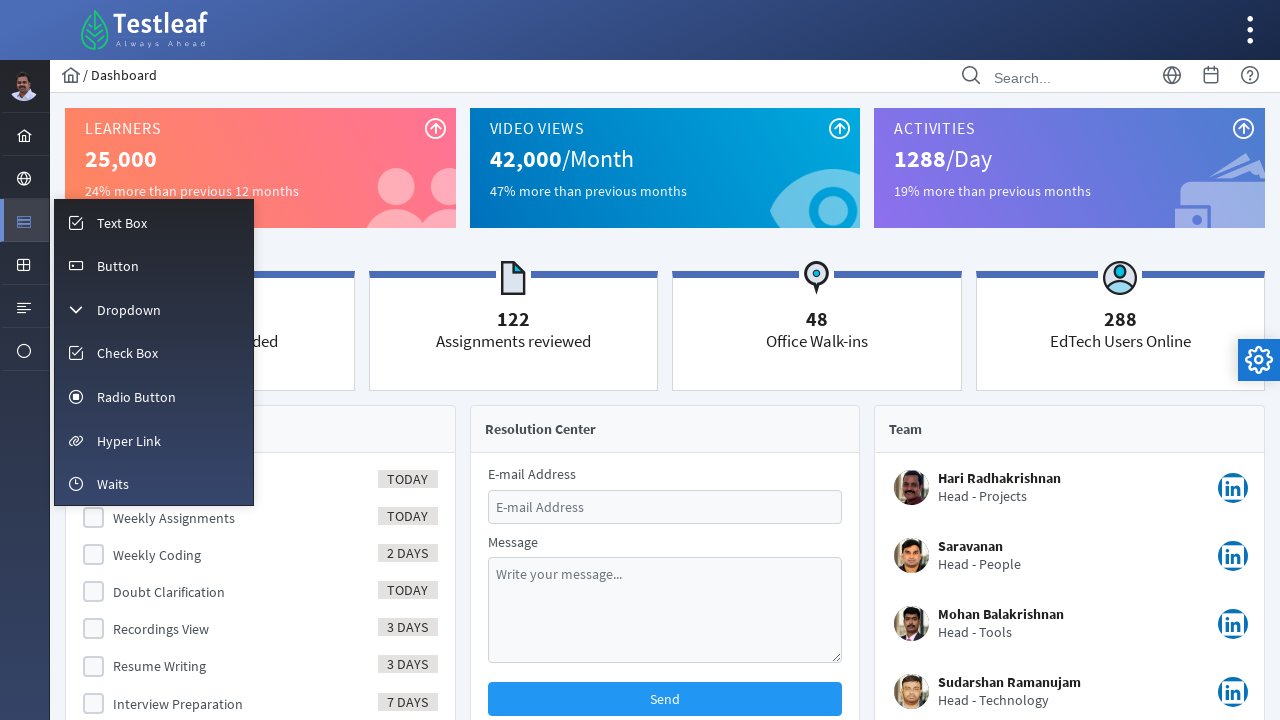

Clicked checkbox menu item to navigate to checkbox page at (154, 353) on #menuform\:m_checkbox
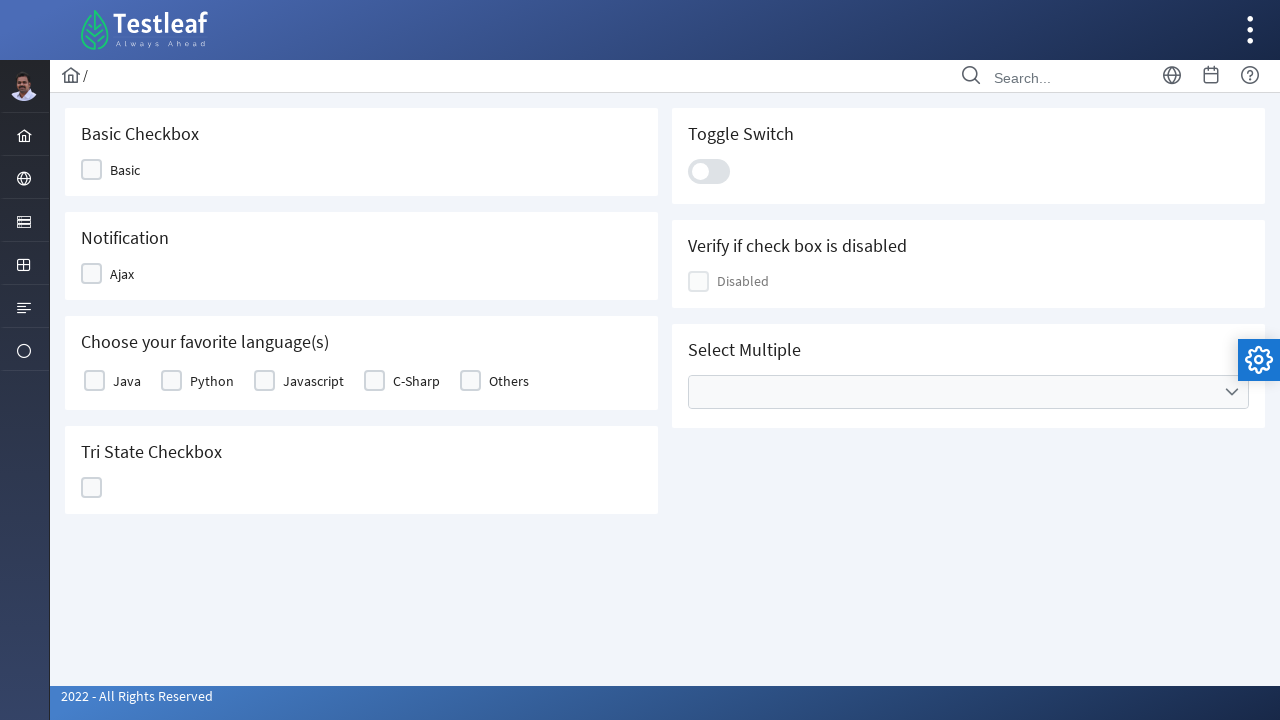

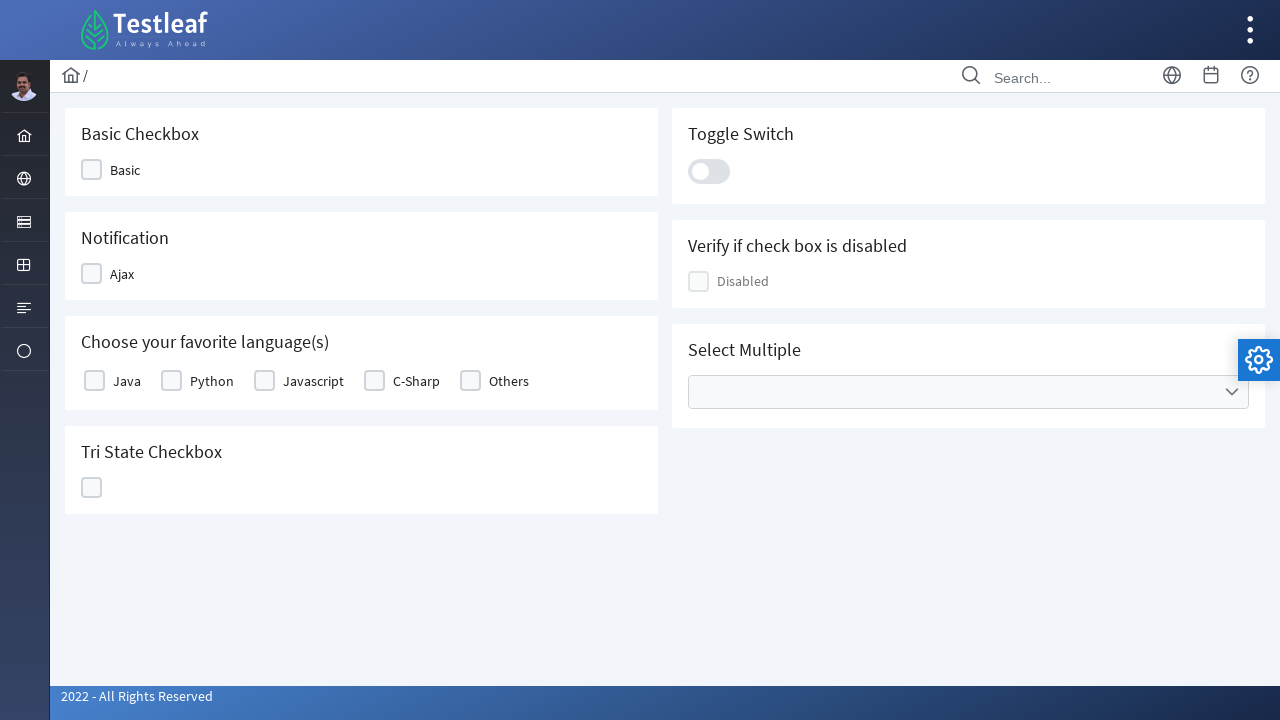